Tests that the complete all checkbox updates state when individual items are completed or cleared

Starting URL: https://demo.playwright.dev/todomvc

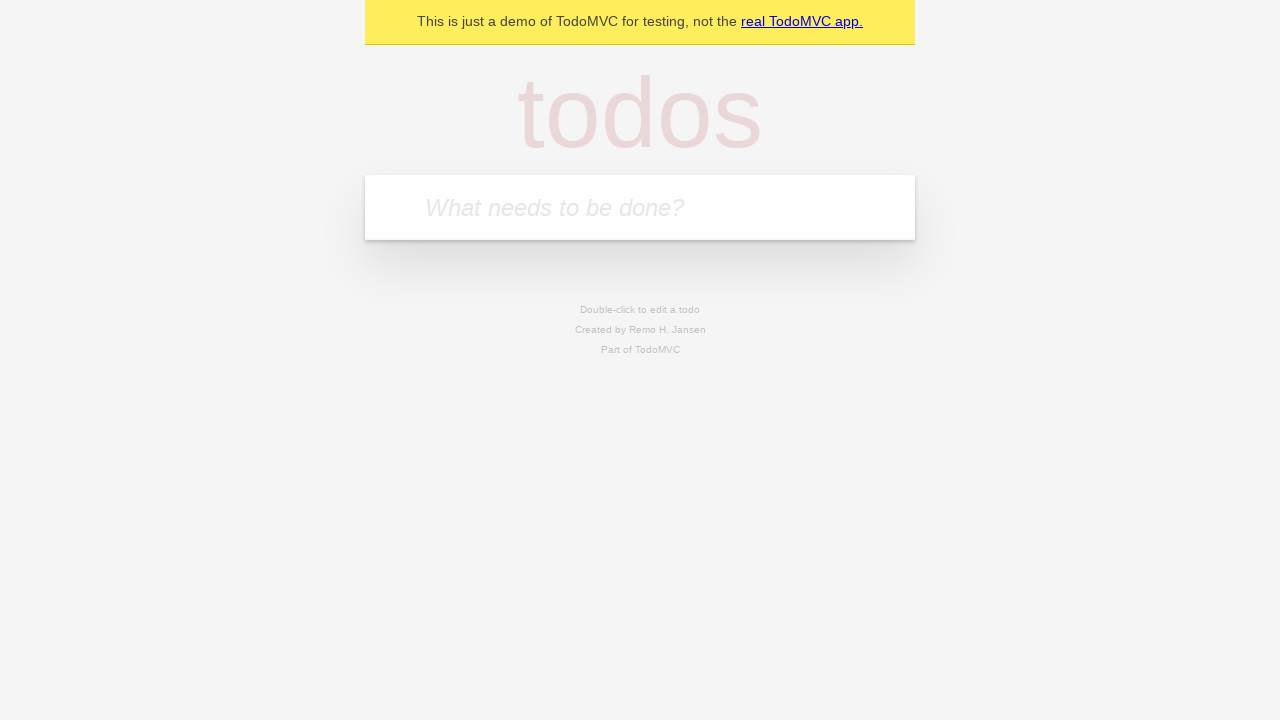

Filled new todo field with 'buy some cheese' on internal:attr=[placeholder="What needs to be done?"i]
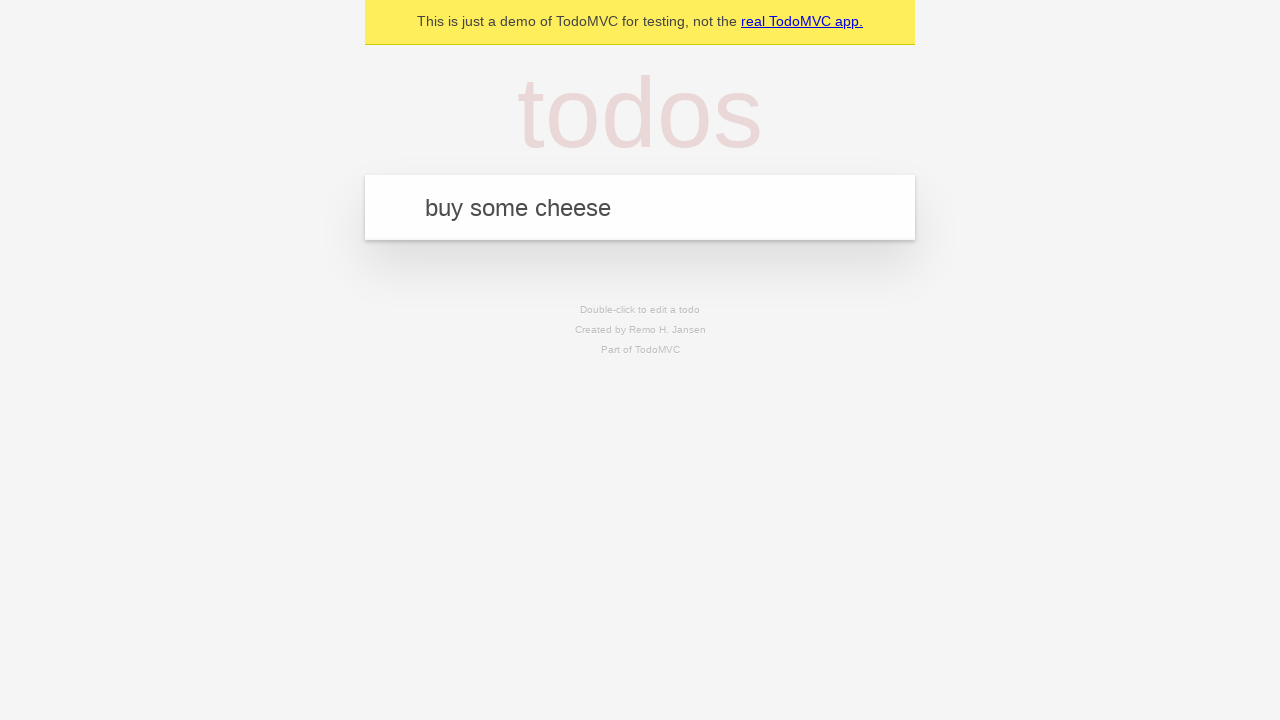

Pressed Enter to create todo 'buy some cheese' on internal:attr=[placeholder="What needs to be done?"i]
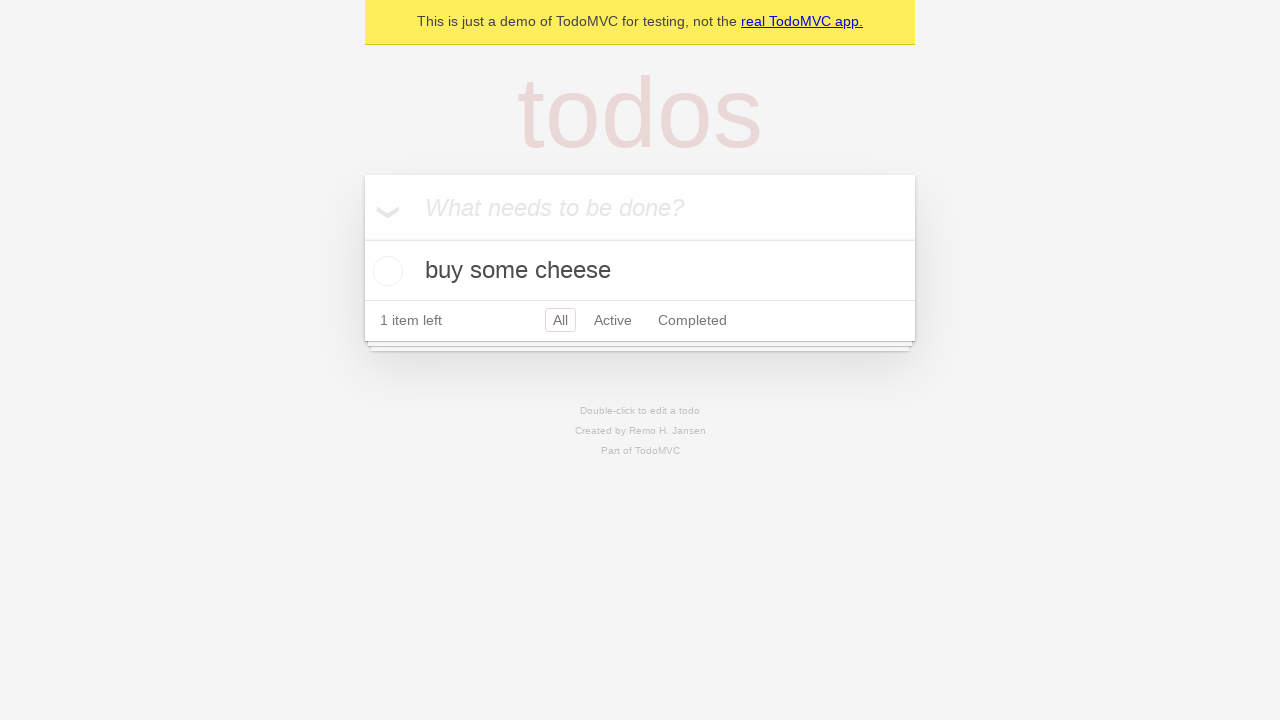

Filled new todo field with 'feed the cat' on internal:attr=[placeholder="What needs to be done?"i]
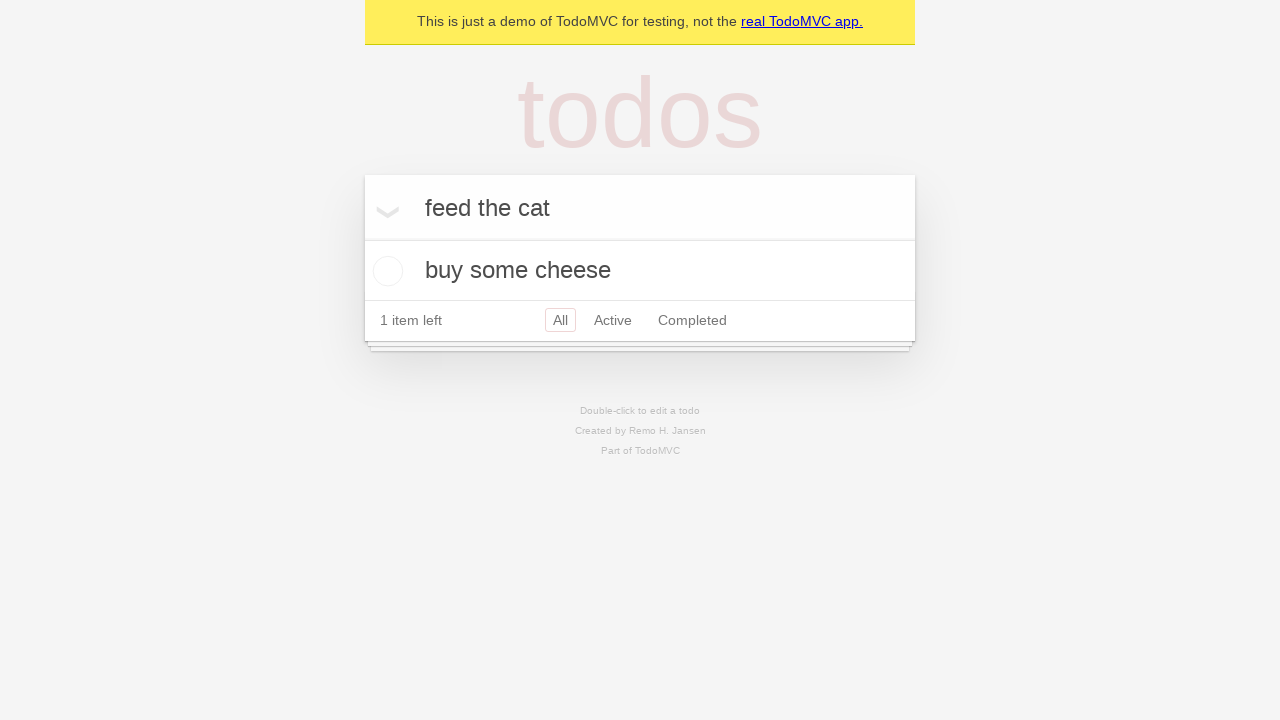

Pressed Enter to create todo 'feed the cat' on internal:attr=[placeholder="What needs to be done?"i]
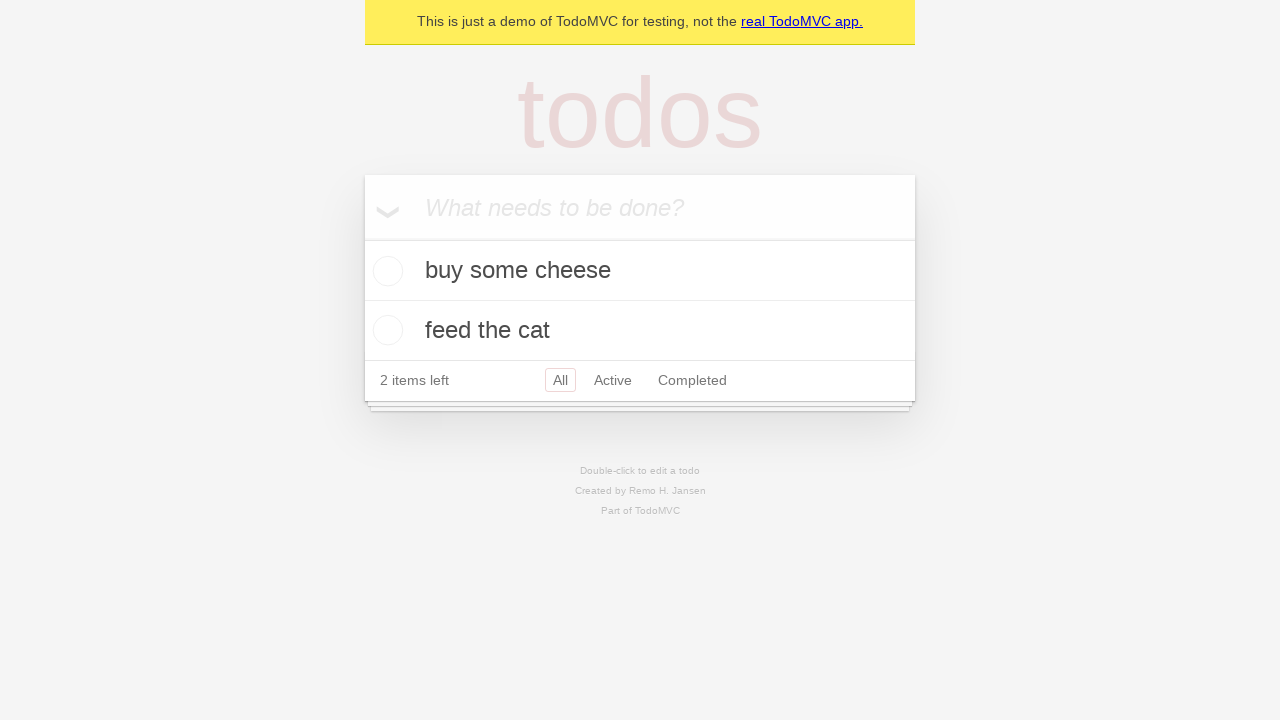

Filled new todo field with 'book a doctors appointment' on internal:attr=[placeholder="What needs to be done?"i]
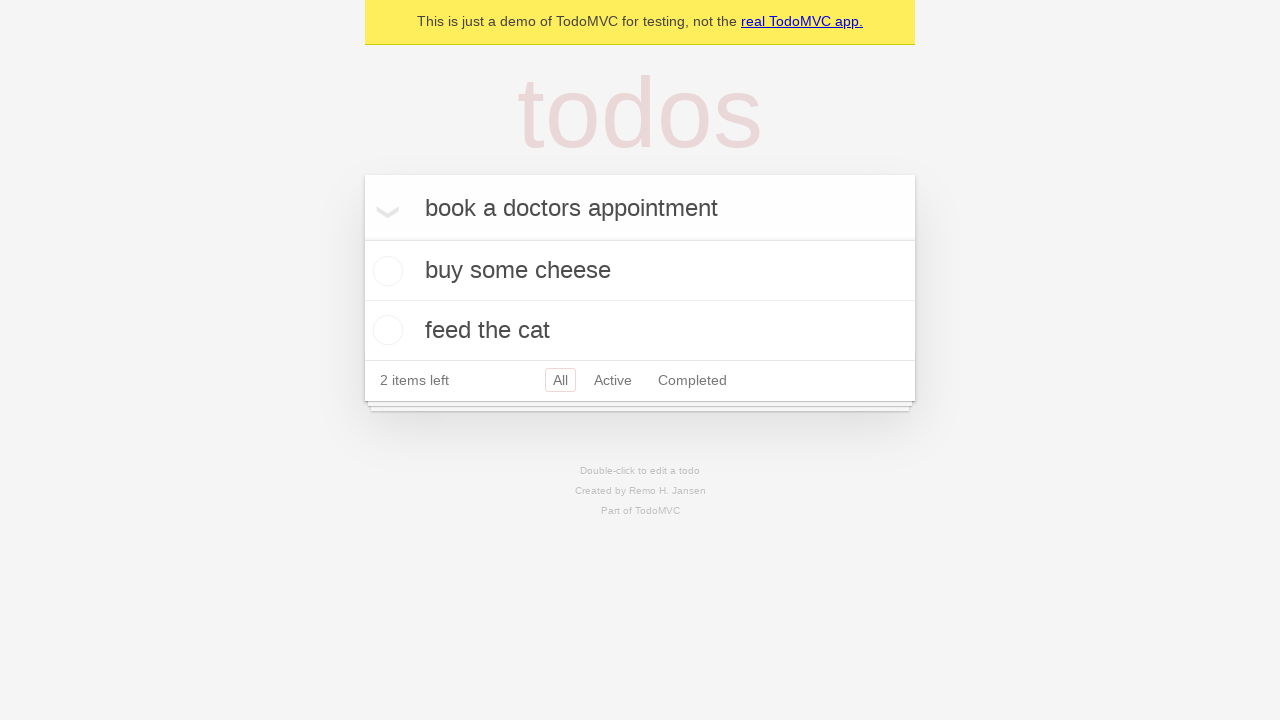

Pressed Enter to create todo 'book a doctors appointment' on internal:attr=[placeholder="What needs to be done?"i]
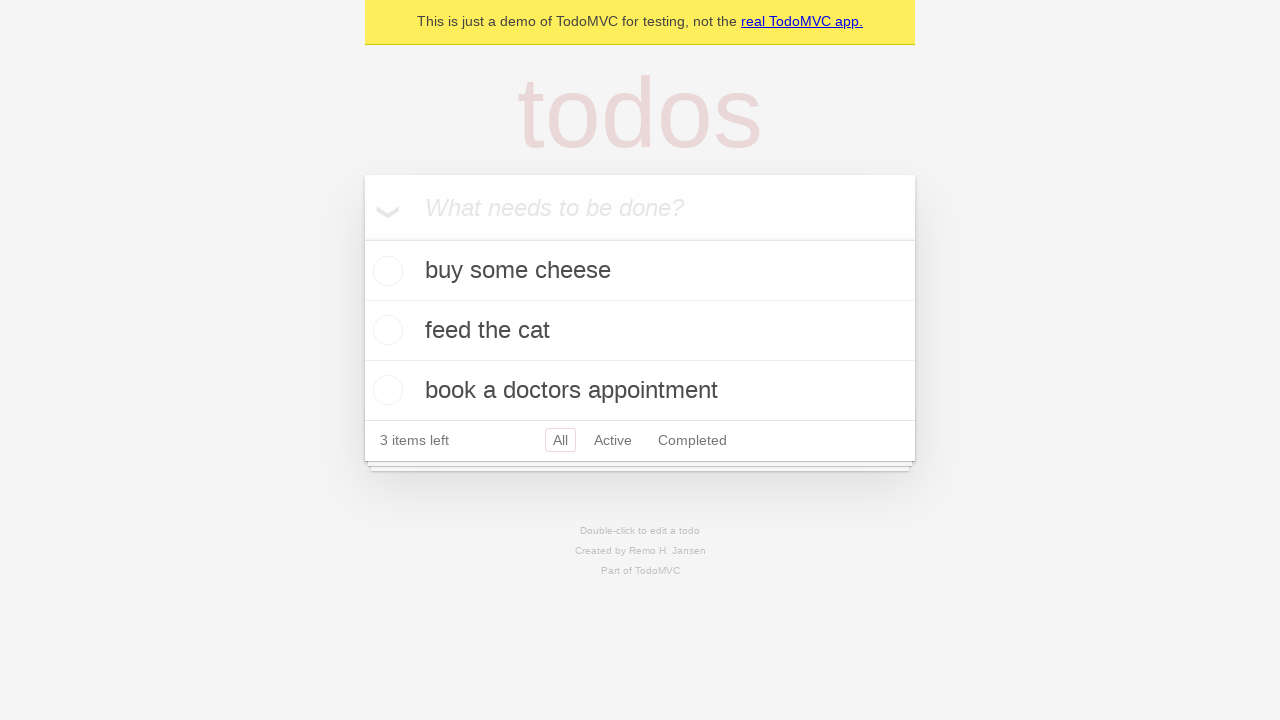

All three todos have been created and are visible
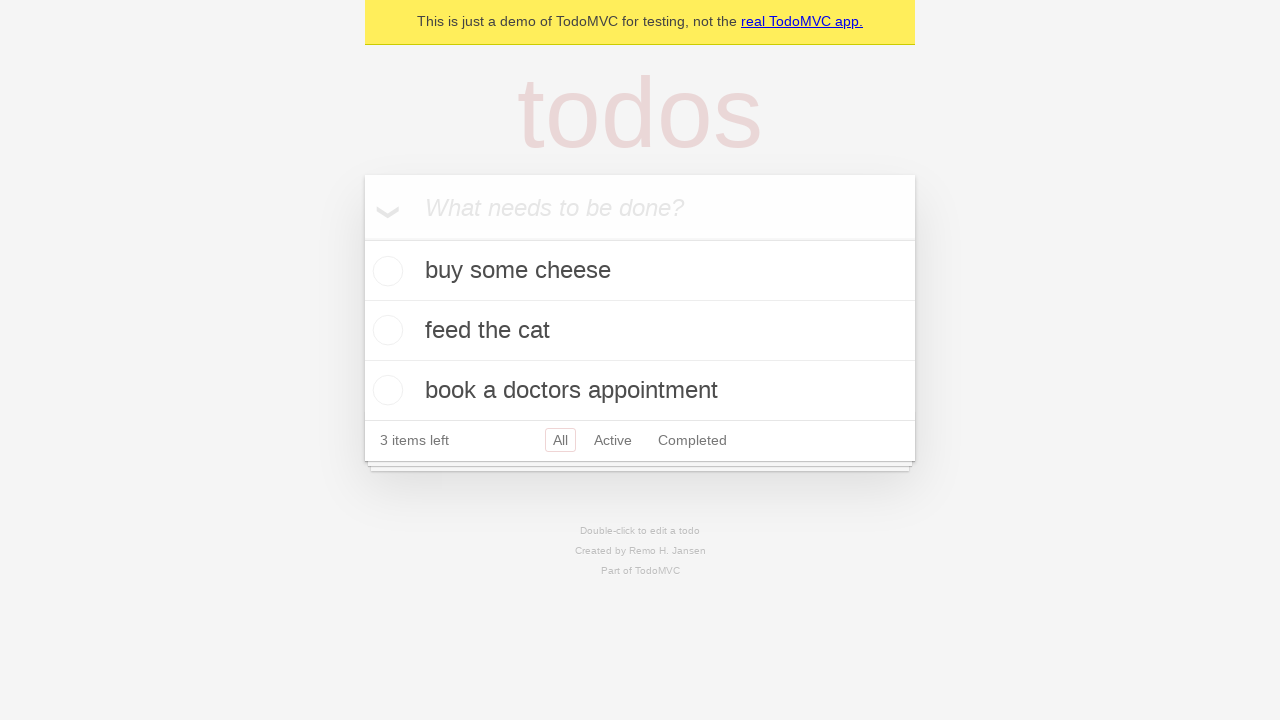

Clicked 'Mark all as complete' checkbox to check all todos at (362, 238) on internal:label="Mark all as complete"i
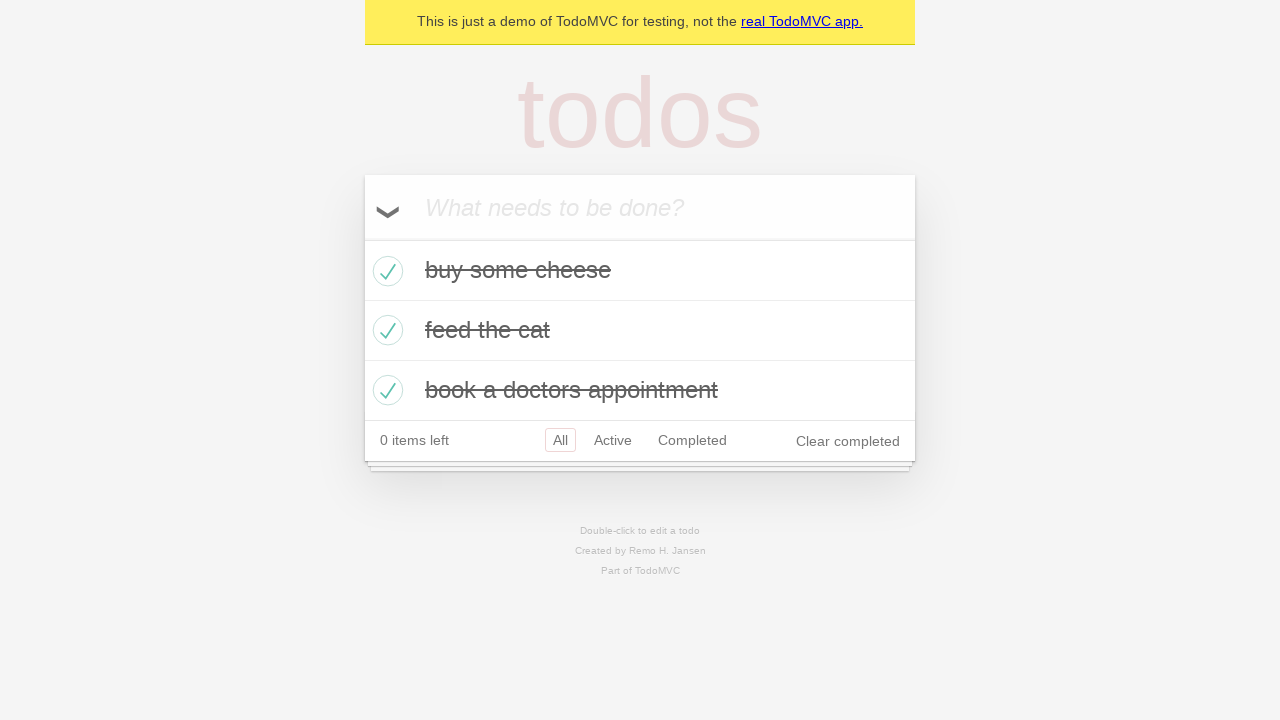

Unchecked the first todo item at (385, 271) on [data-testid='todo-item'] >> nth=0 >> internal:role=checkbox
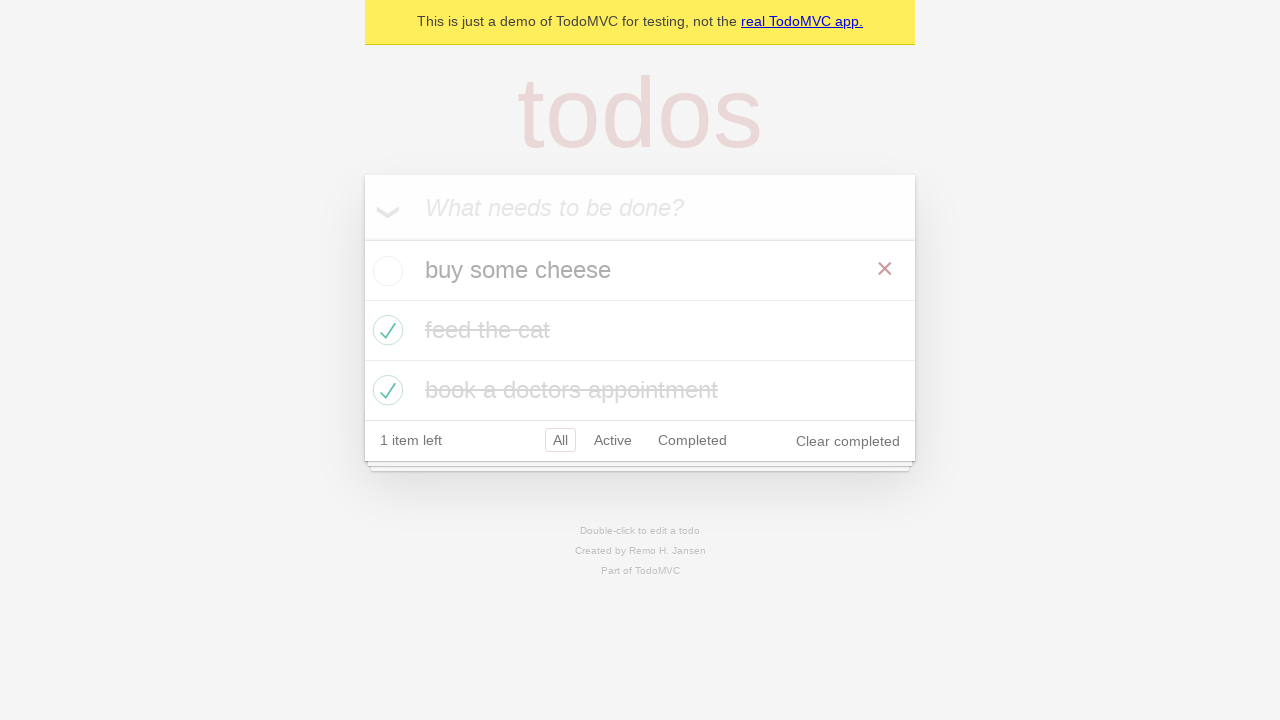

Checked the first todo item again at (385, 271) on [data-testid='todo-item'] >> nth=0 >> internal:role=checkbox
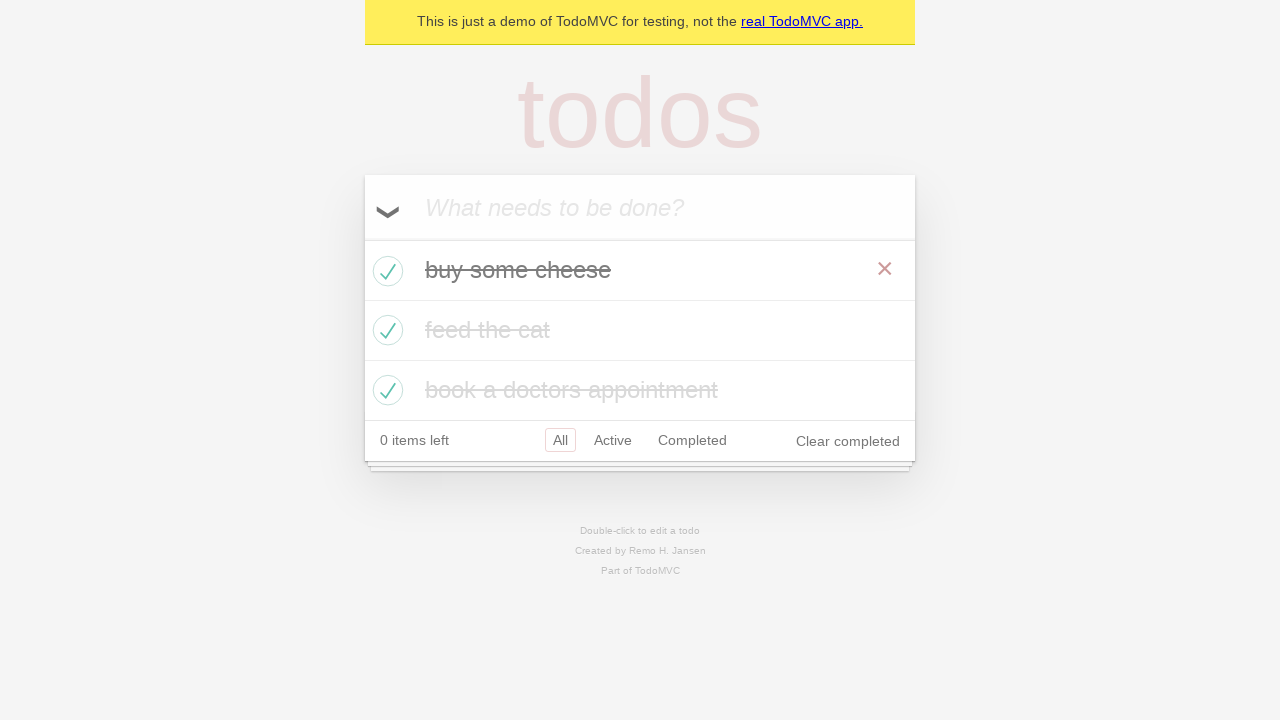

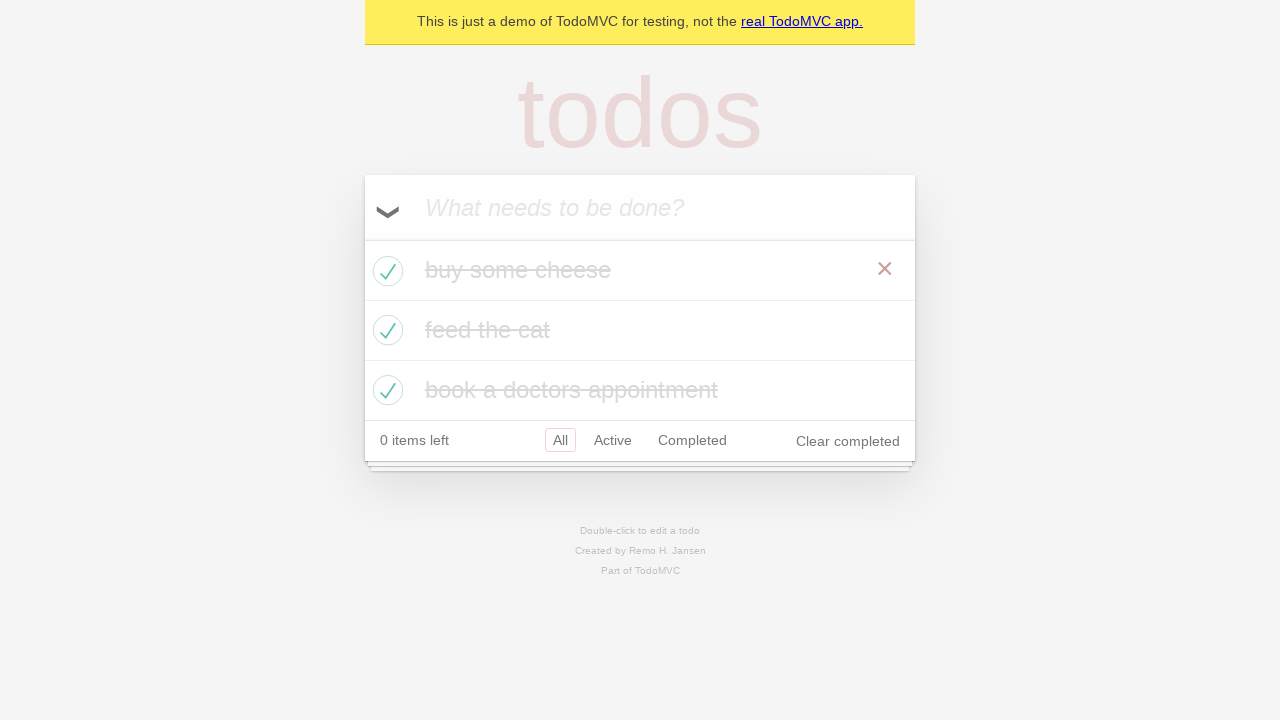